Tests AJAX functionality by clicking a button that triggers an AJAX request and waiting for the success message to appear

Starting URL: http://uitestingplayground.com/ajax

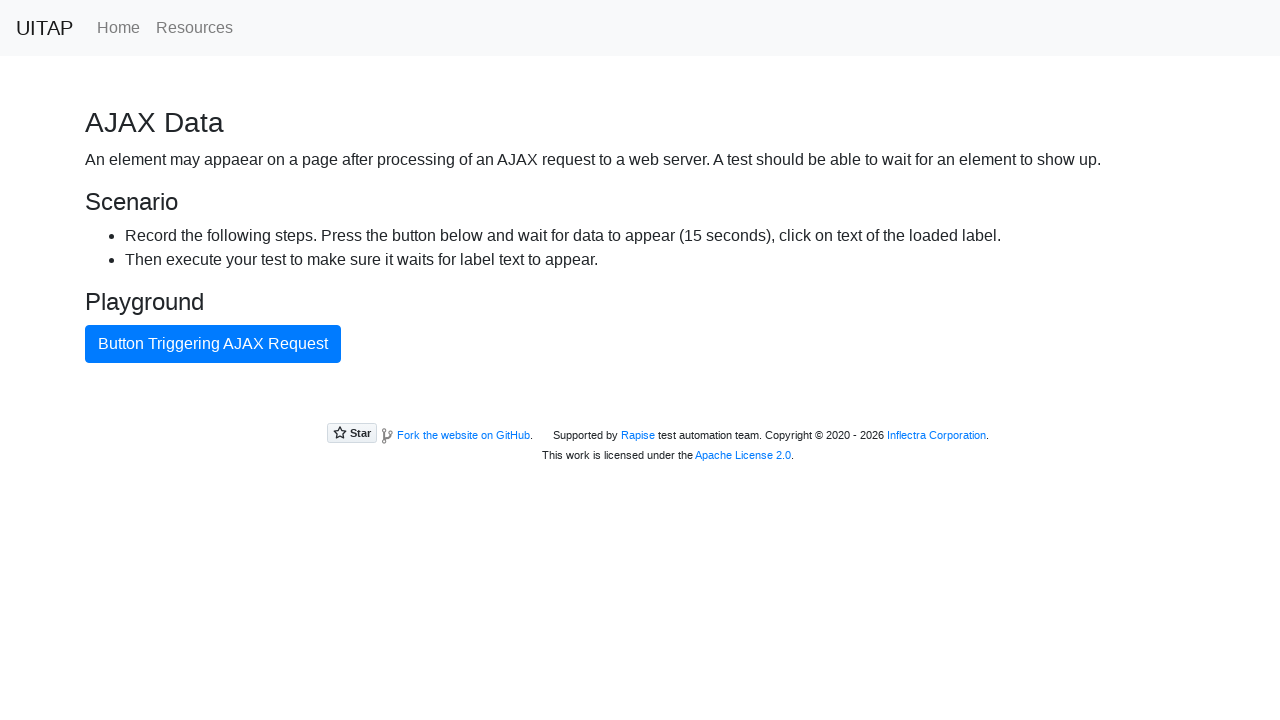

Clicked the AJAX button to trigger the request at (213, 344) on #ajaxButton
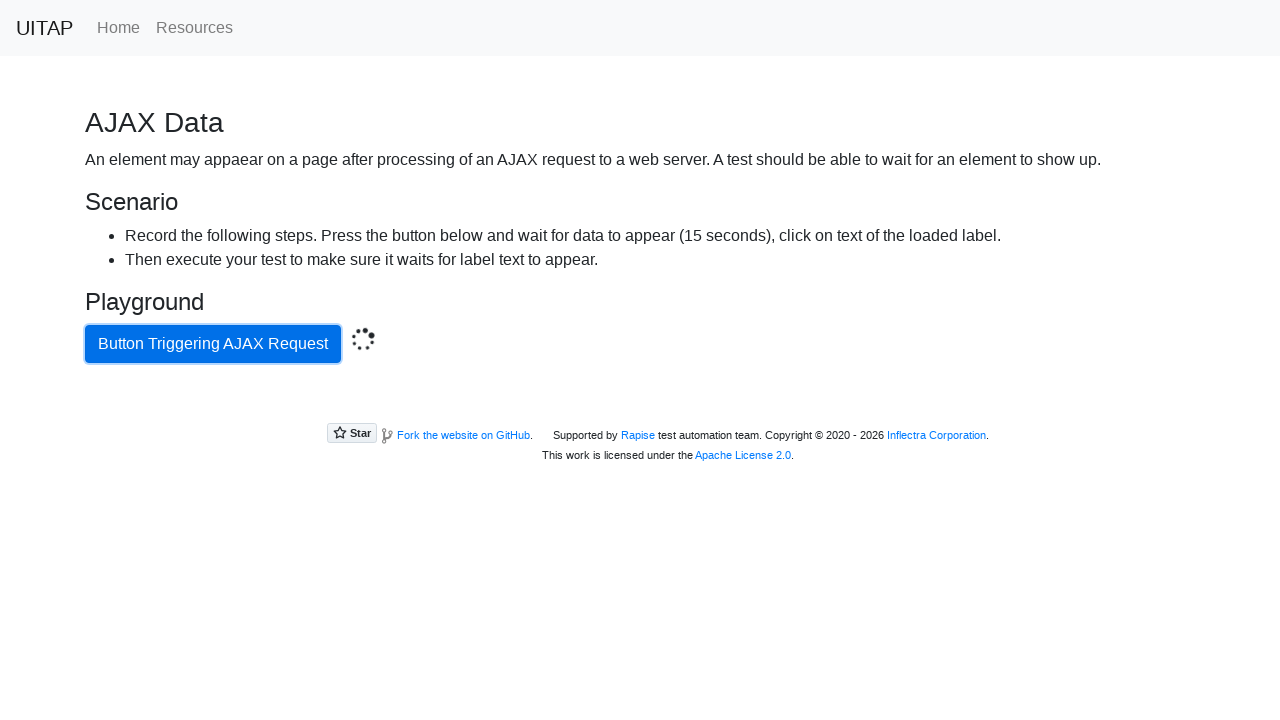

AJAX success message appeared after waiting for response
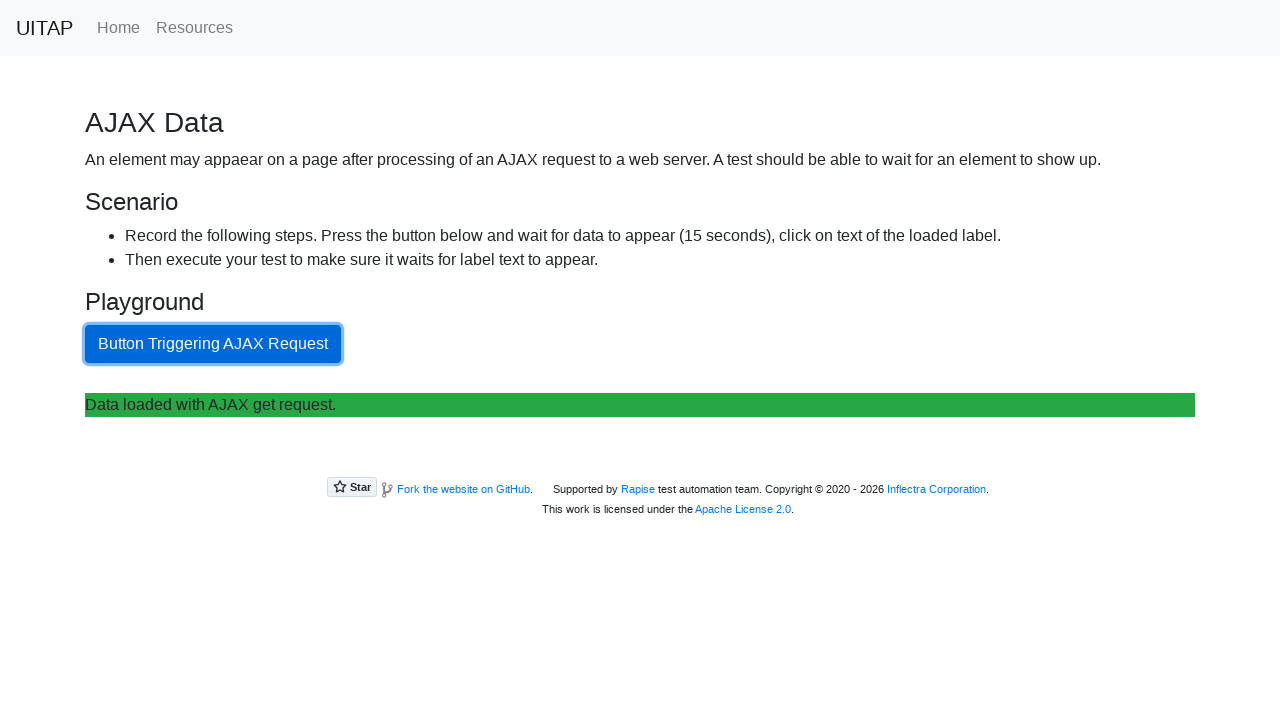

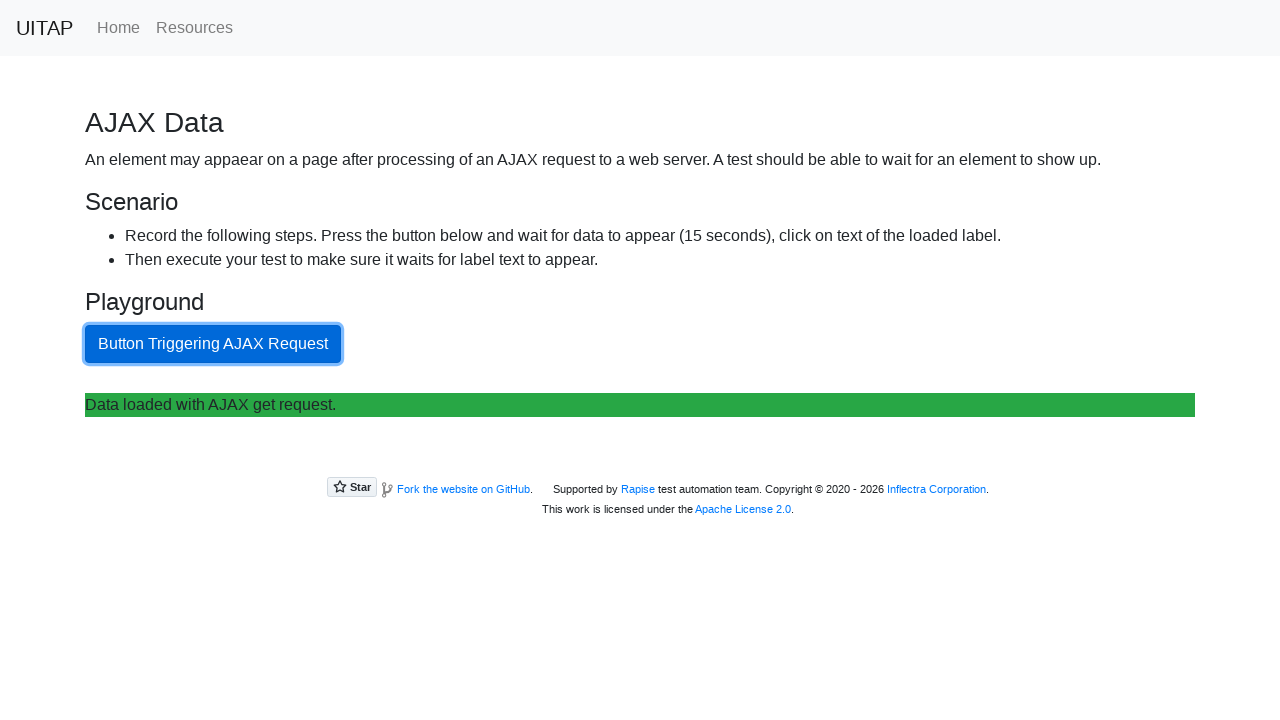